Tests the "Find a park" menu item by clicking it and verifying navigation to the correct page.

Starting URL: https://bcparks.ca/

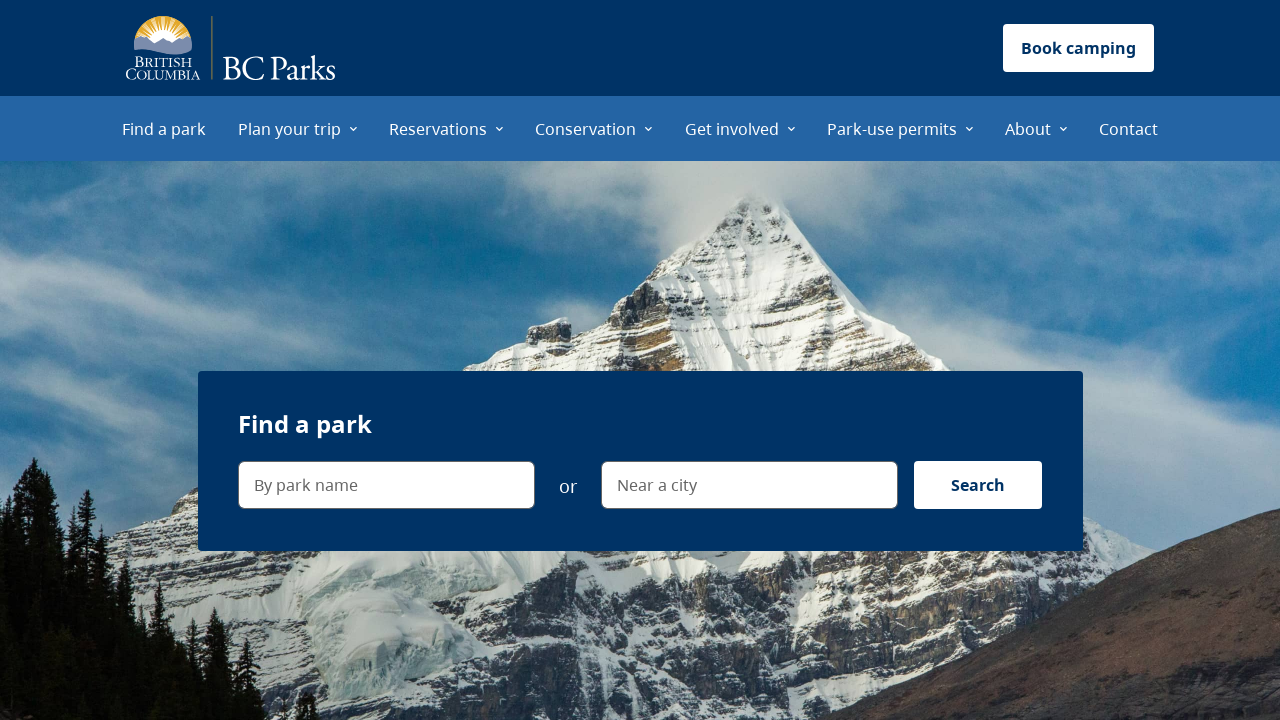

Verified 'Find a park' menu item is visible
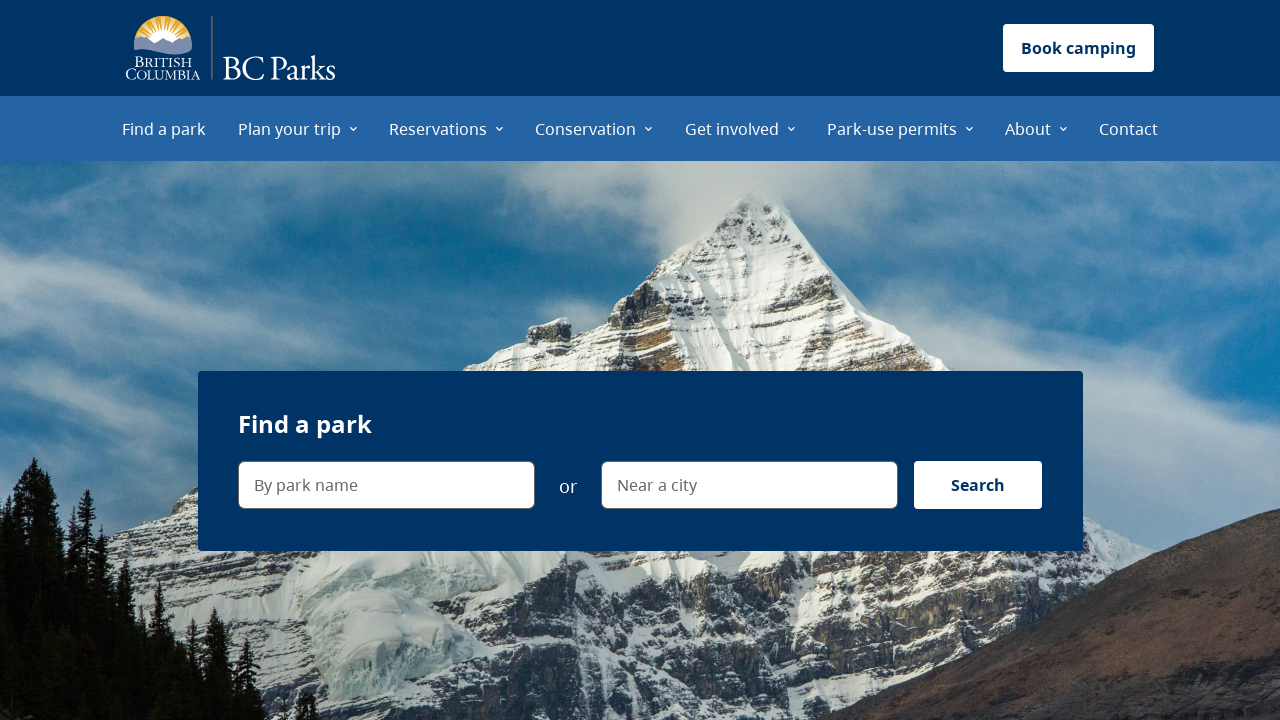

Clicked 'Find a park' menu item at (164, 128) on internal:role=menuitem[name="Find a park"i]
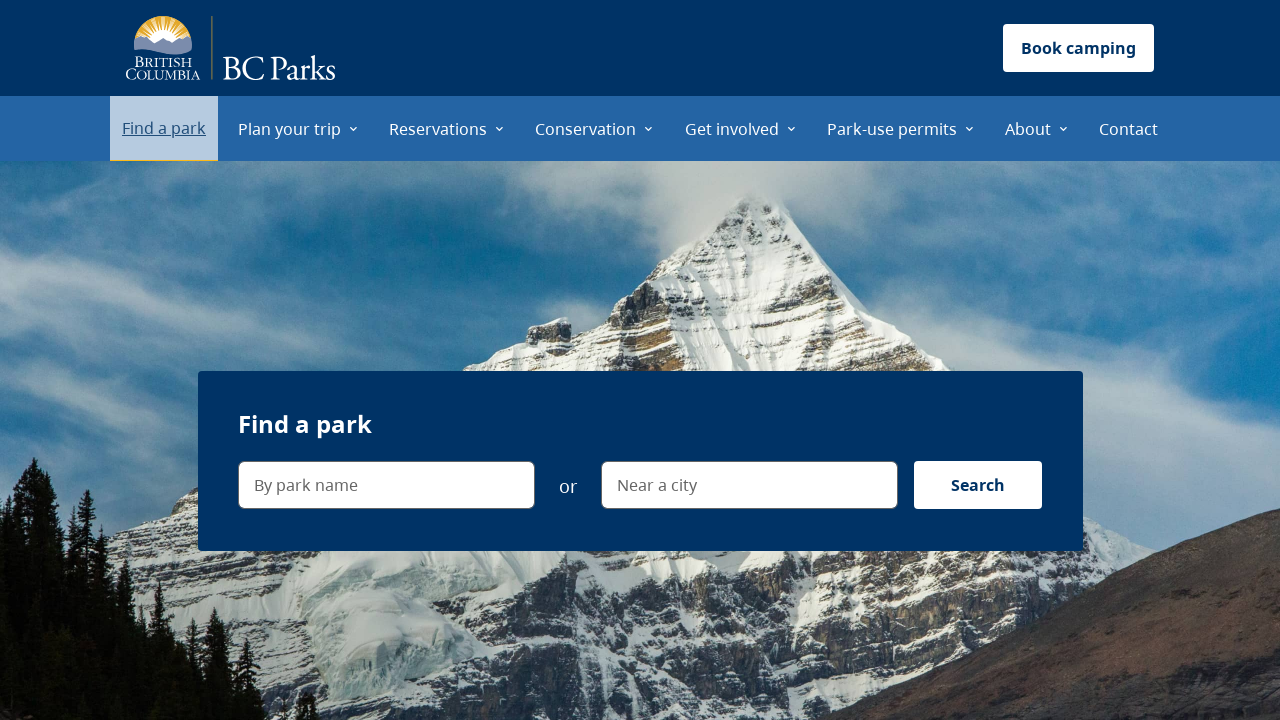

Navigation to find-a-park page completed
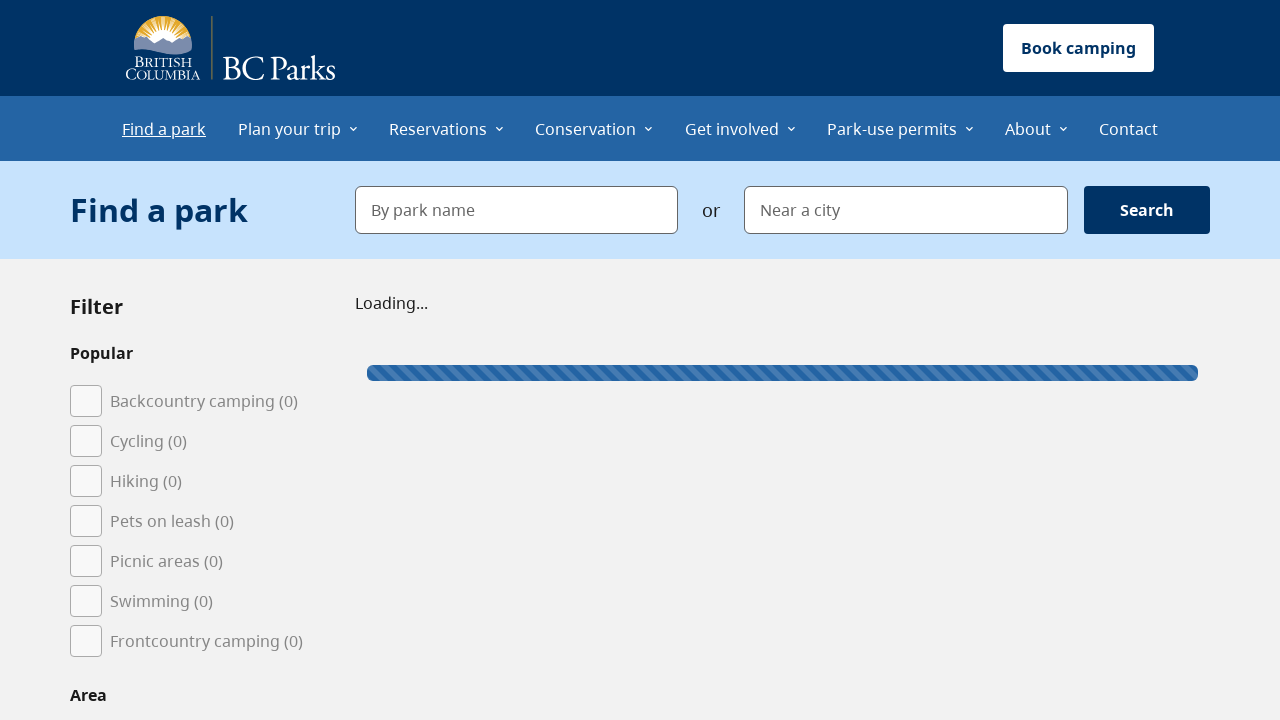

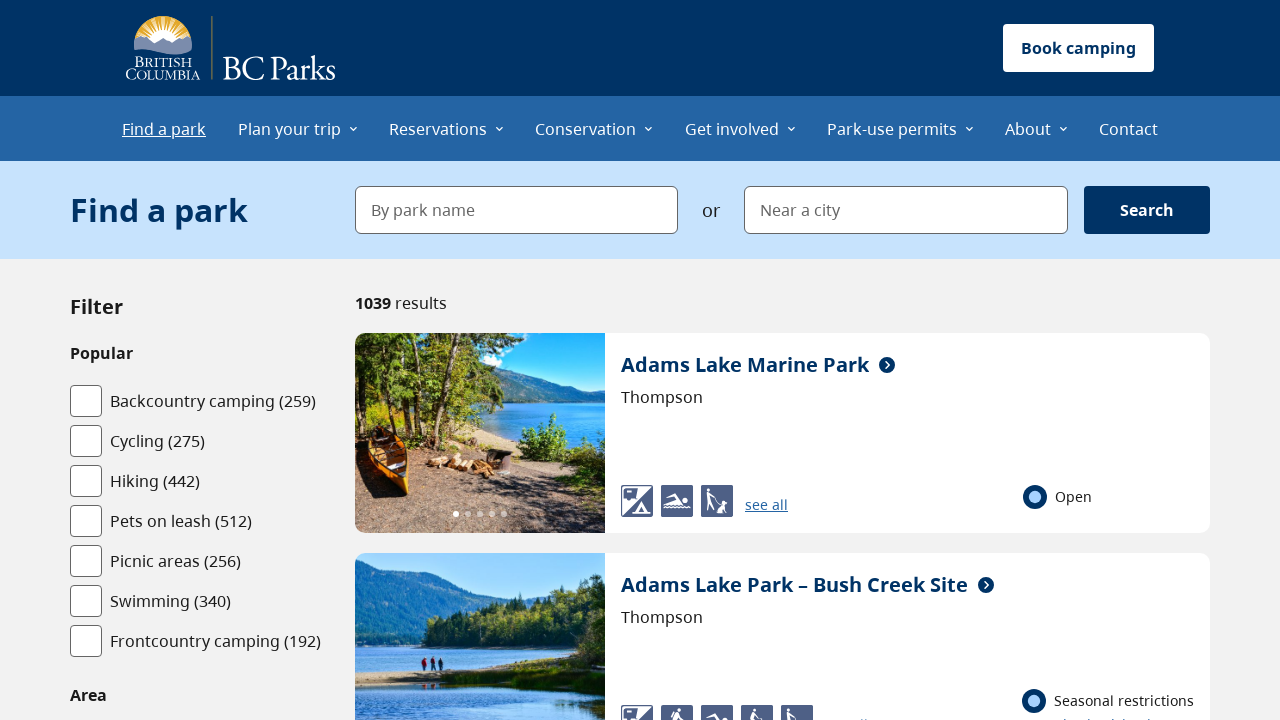